Tests alert handling by clicking a button that triggers an alert and then accepting it

Starting URL: https://testautomationpractice.blogspot.com/

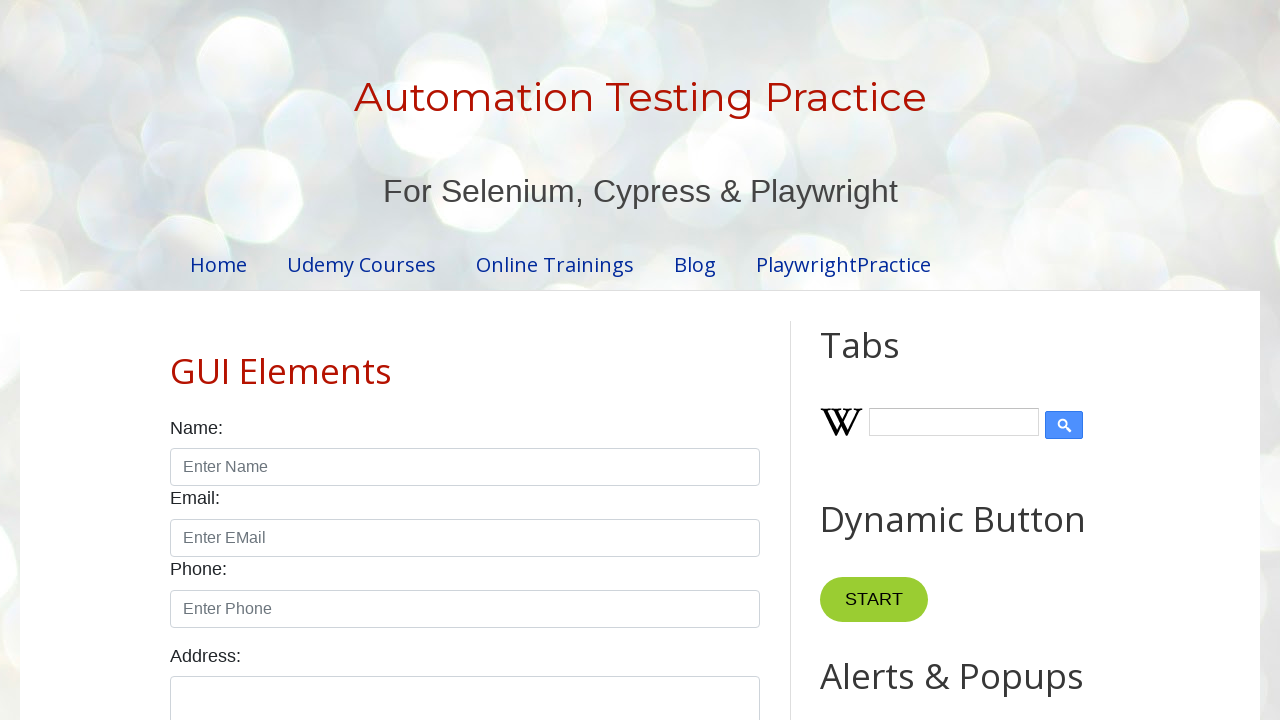

Navigated to test automation practice website
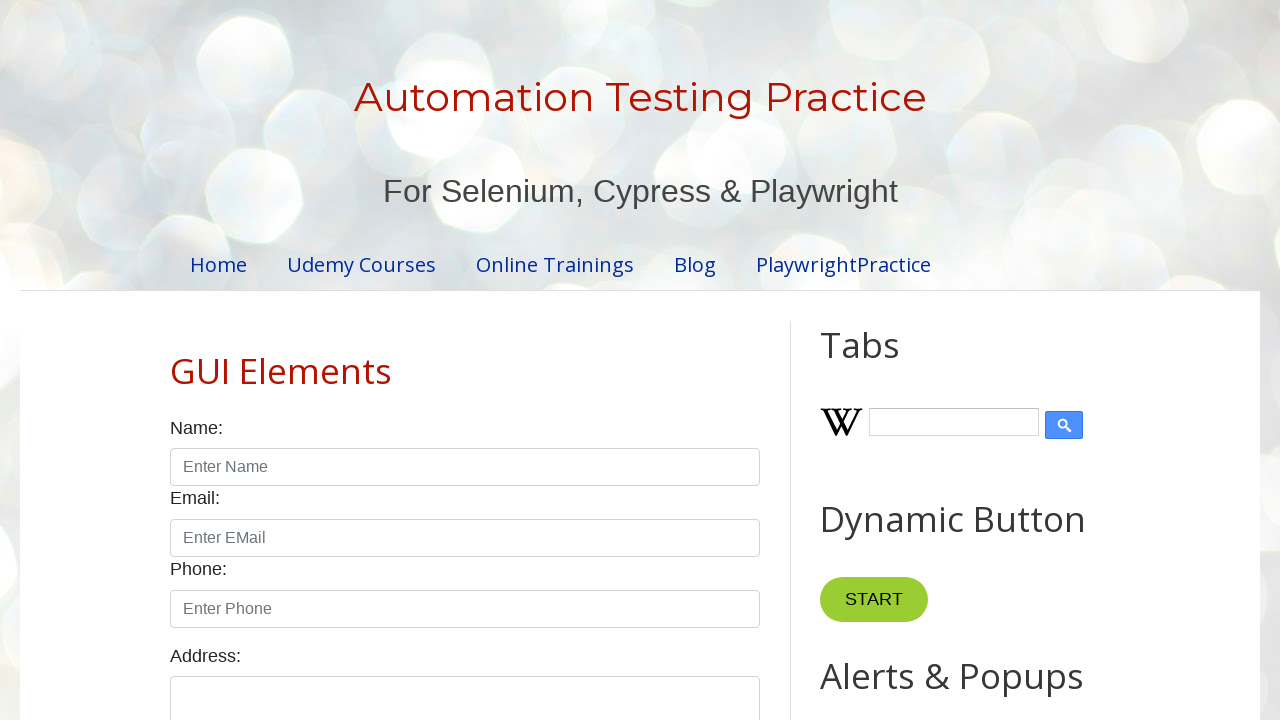

Clicked button to trigger alert at (888, 361) on button#alertBtn
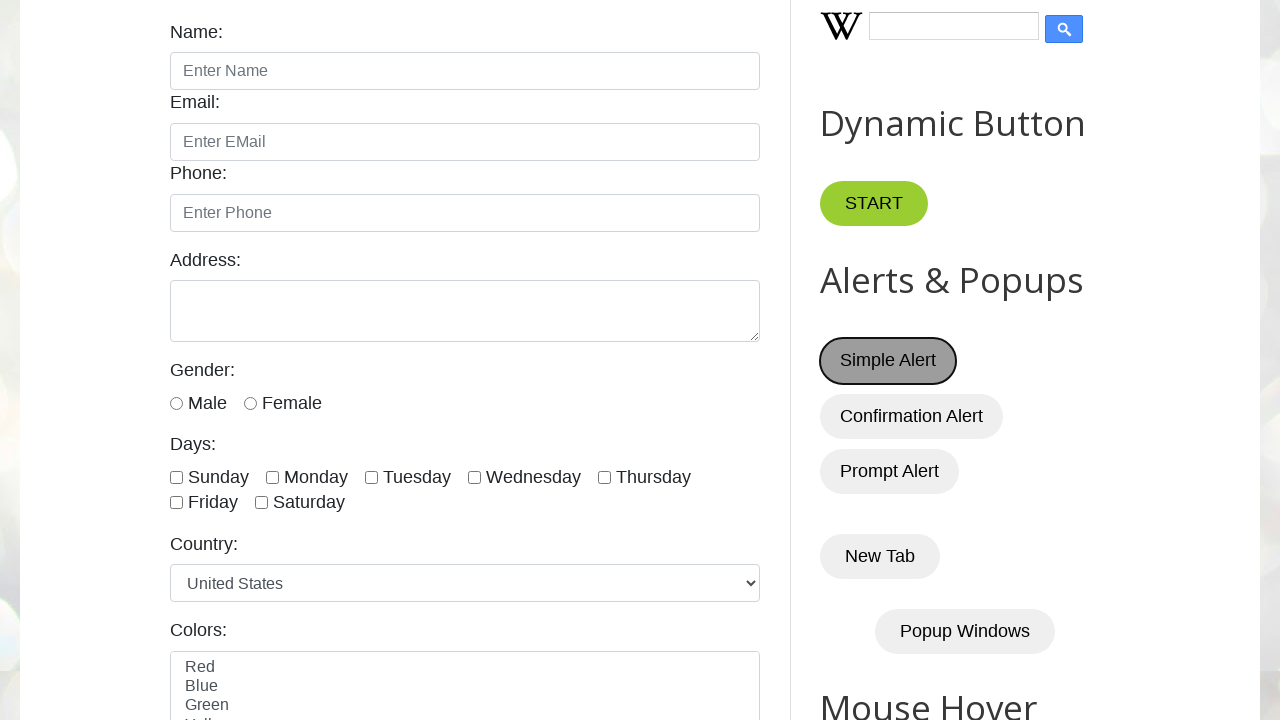

Set up dialog handler to accept alert
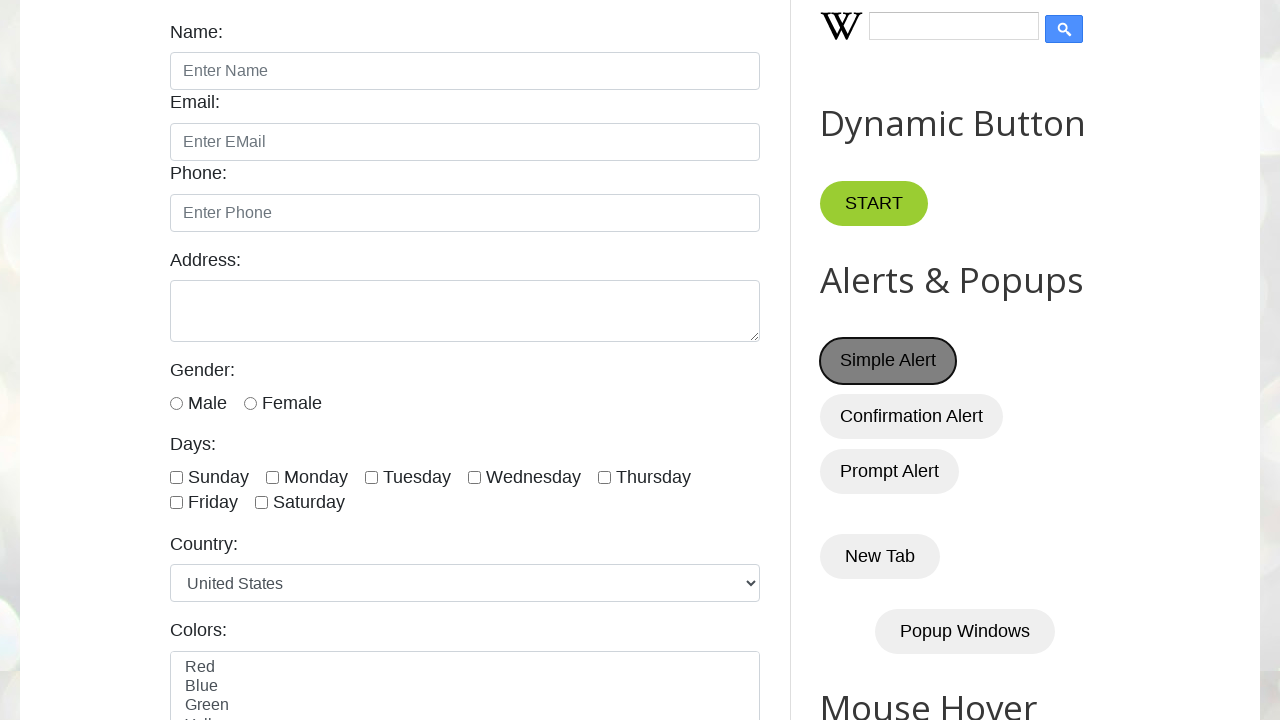

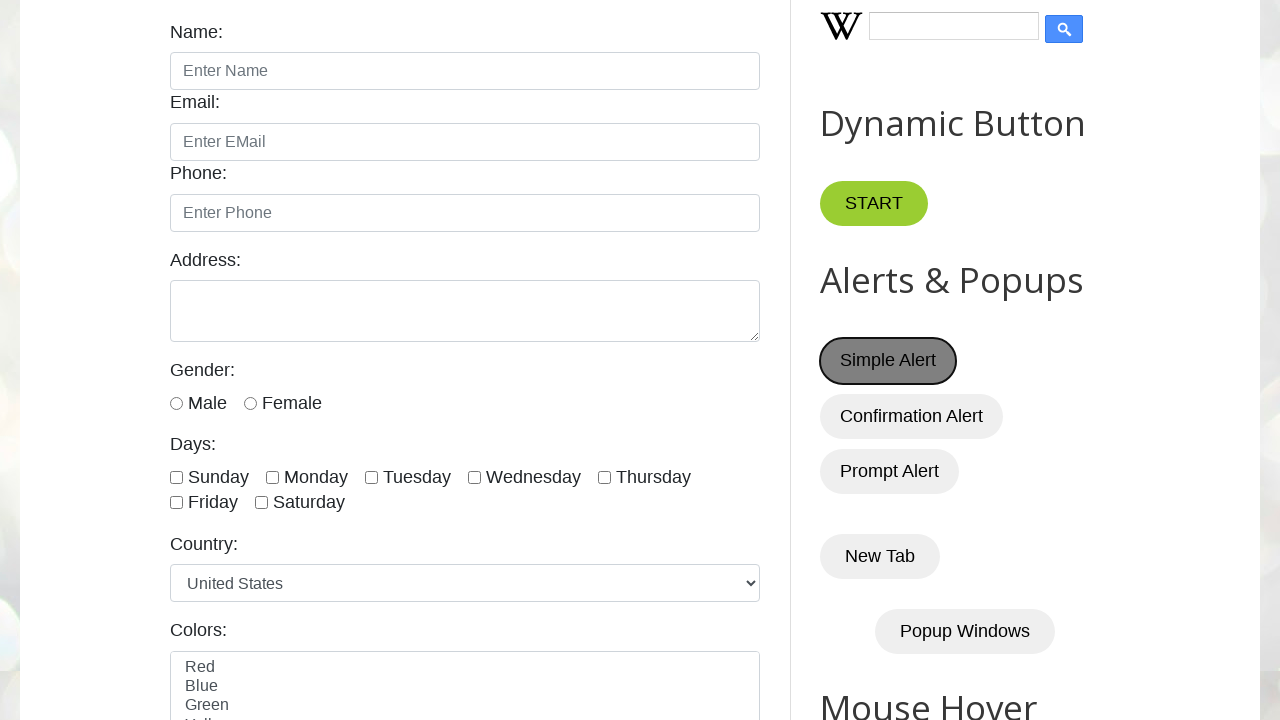